Tests dropdown selection functionality by selecting country options using different methods - by visible text, by value, and by index

Starting URL: https://testautomationpractice.blogspot.com/

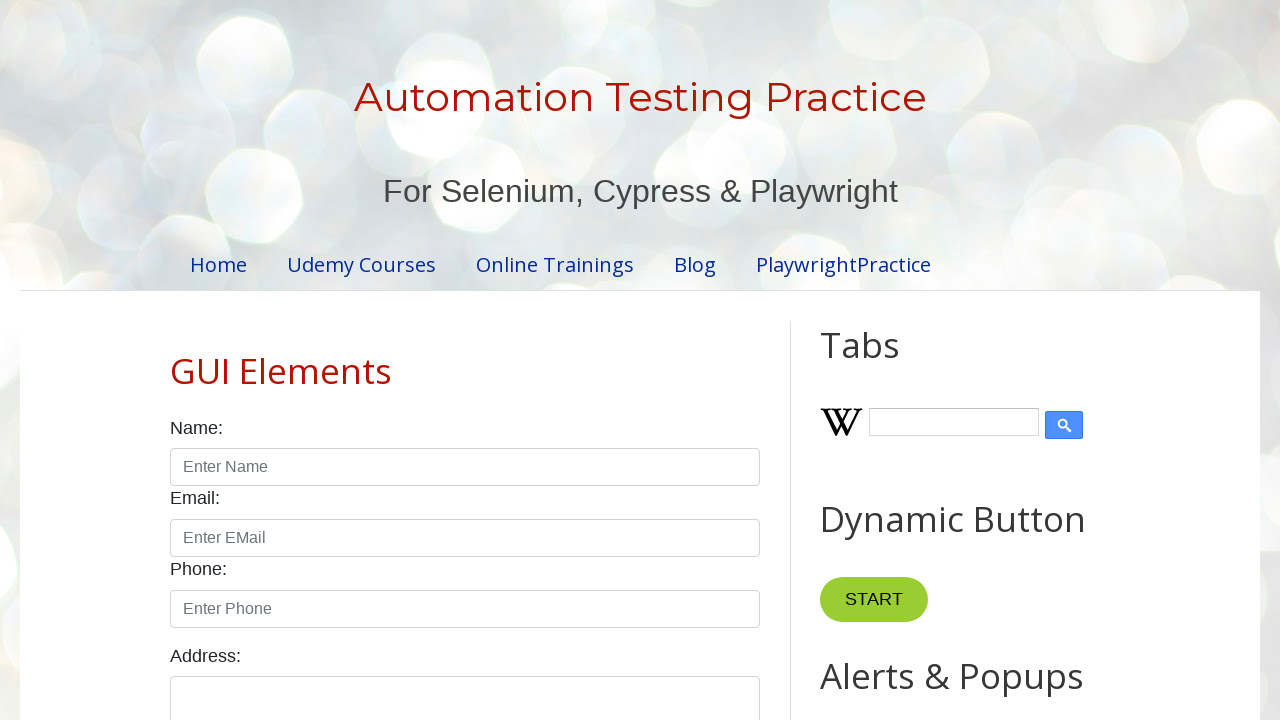

Located country dropdown element
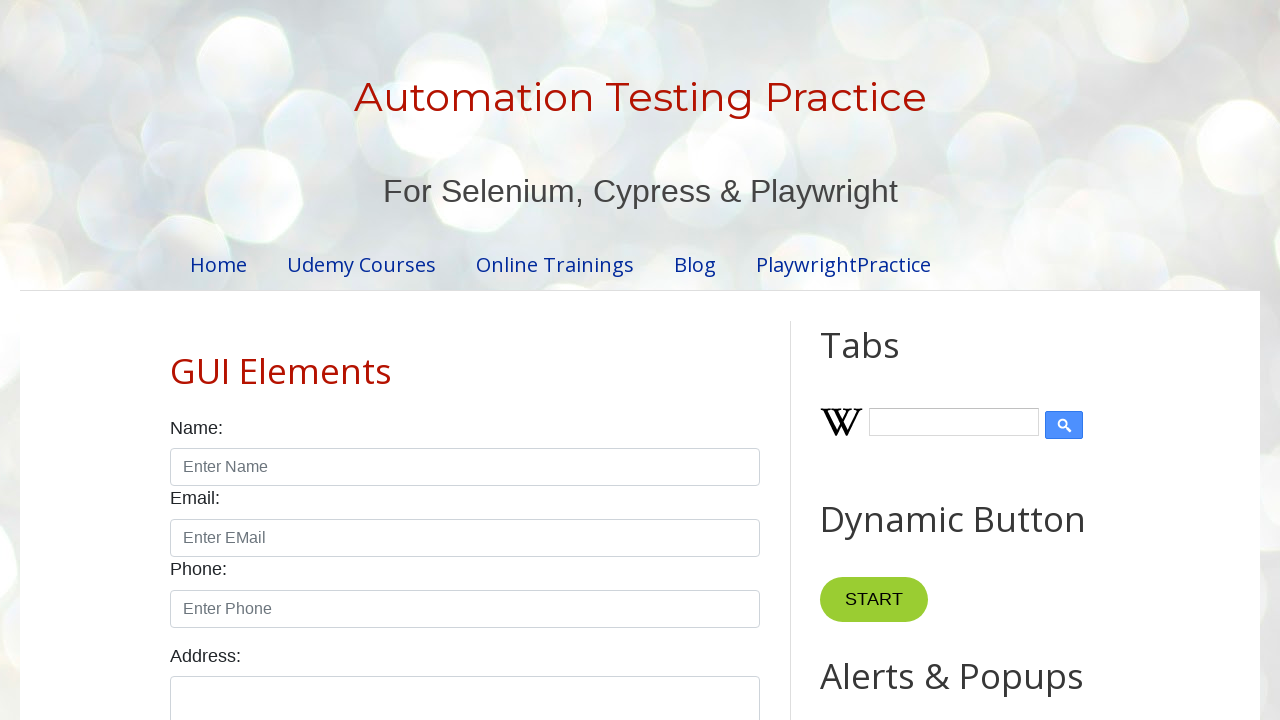

Selected 'Germany' from dropdown by visible text on select#country
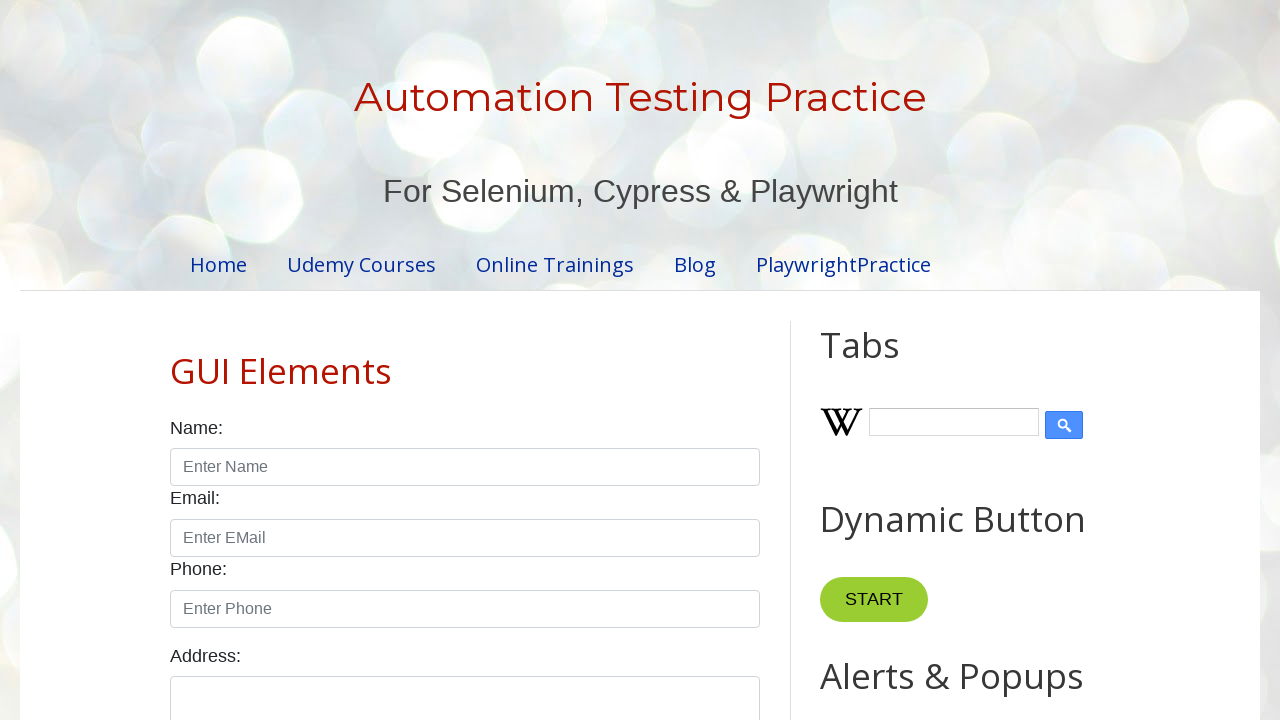

Waited 2 seconds after selecting Germany
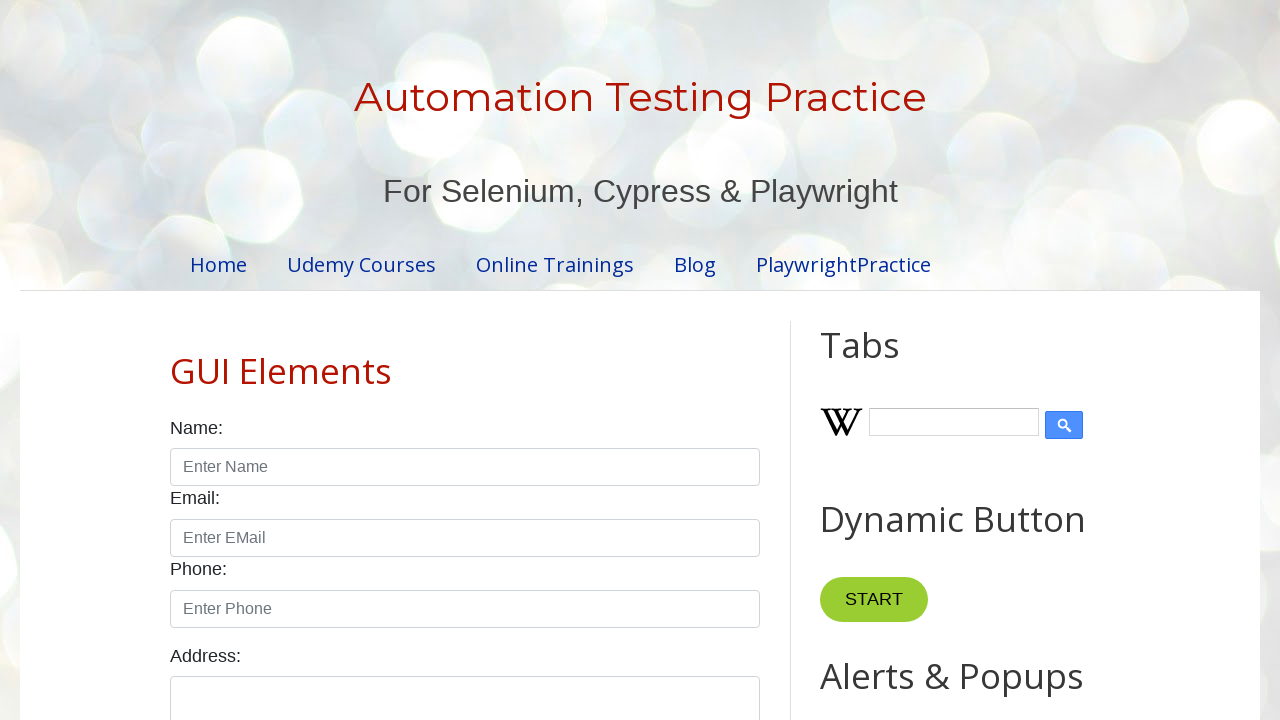

Selected 'Japan' from dropdown by value on select#country
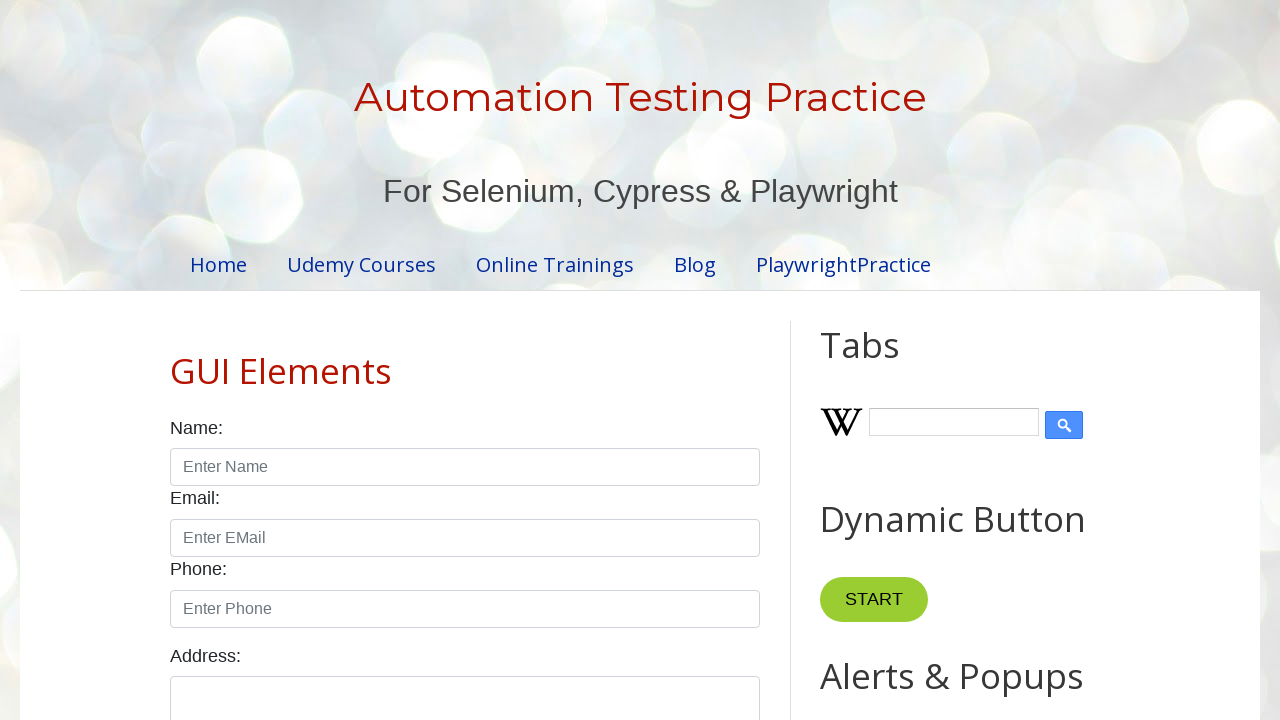

Waited 2 seconds after selecting Japan
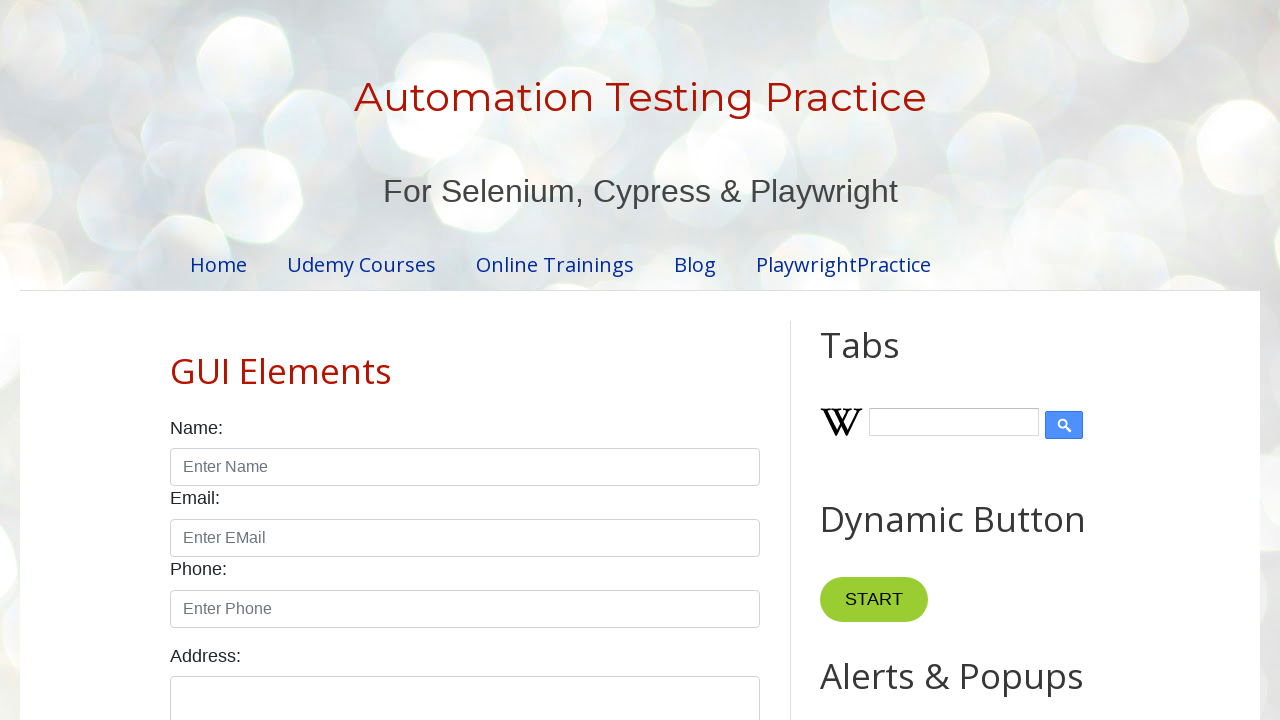

Selected dropdown option at index 1 on select#country
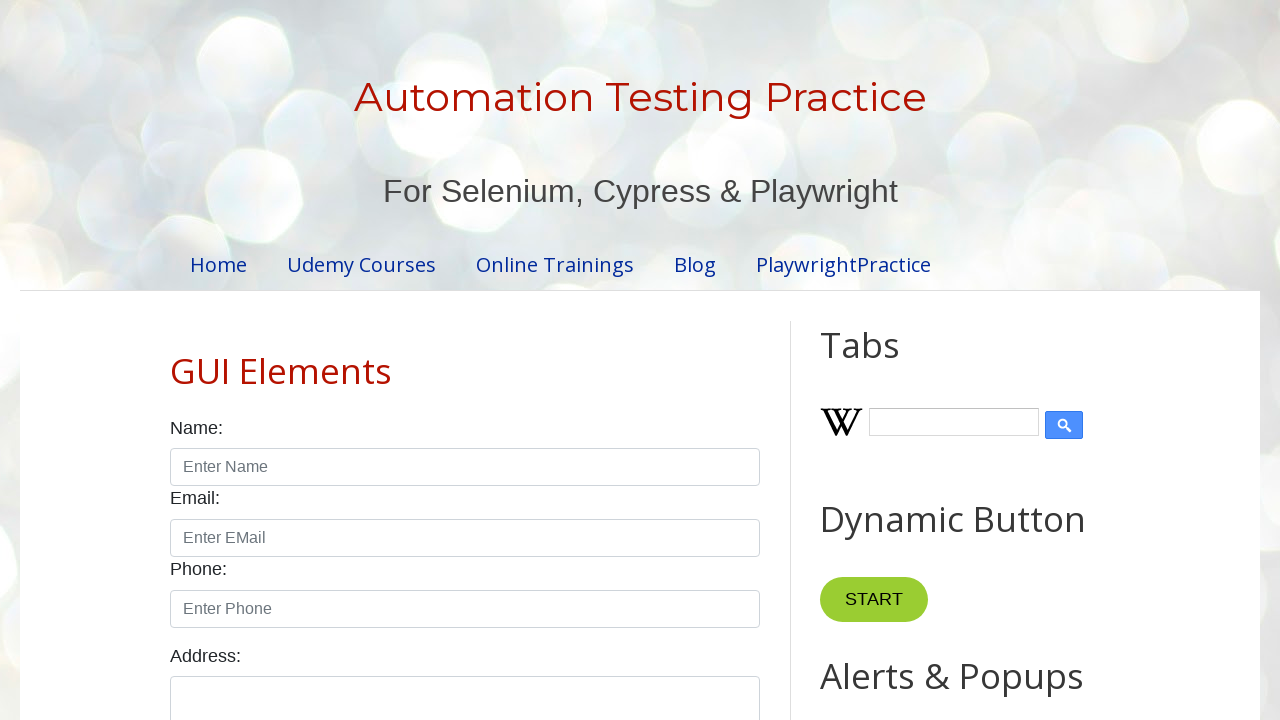

Waited 5 seconds after selecting by index
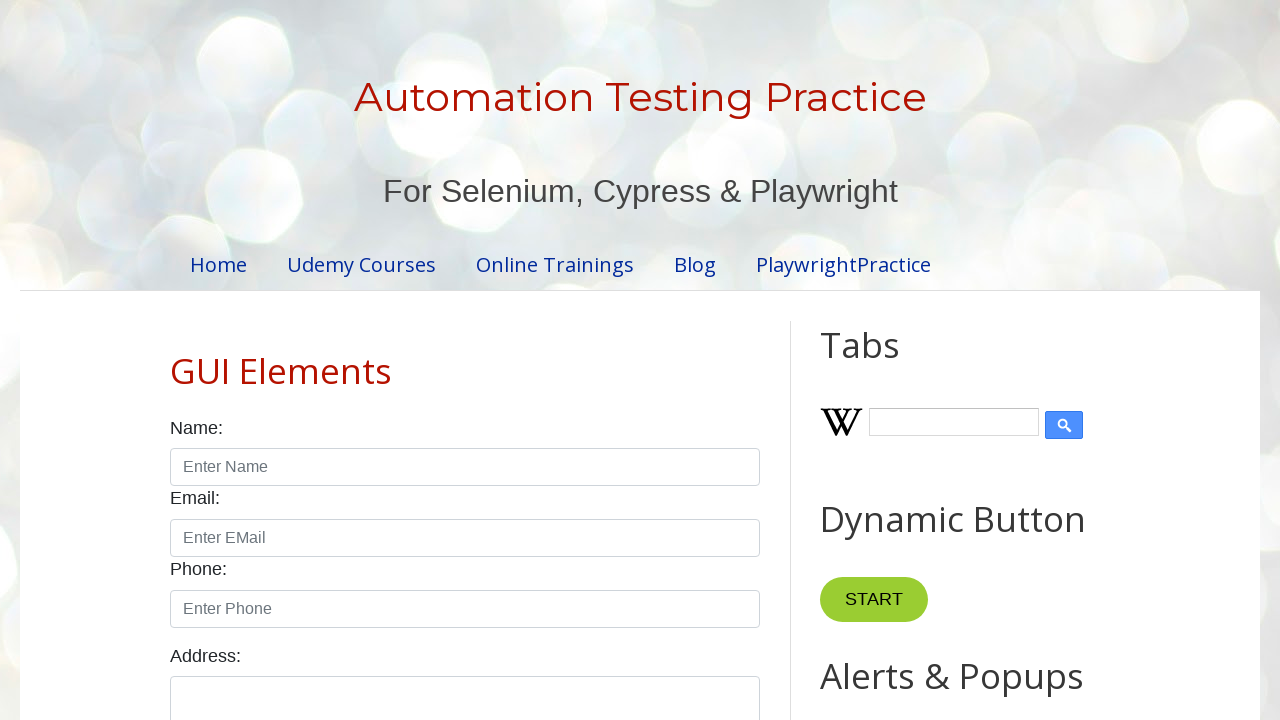

Retrieved all 10 options from country dropdown
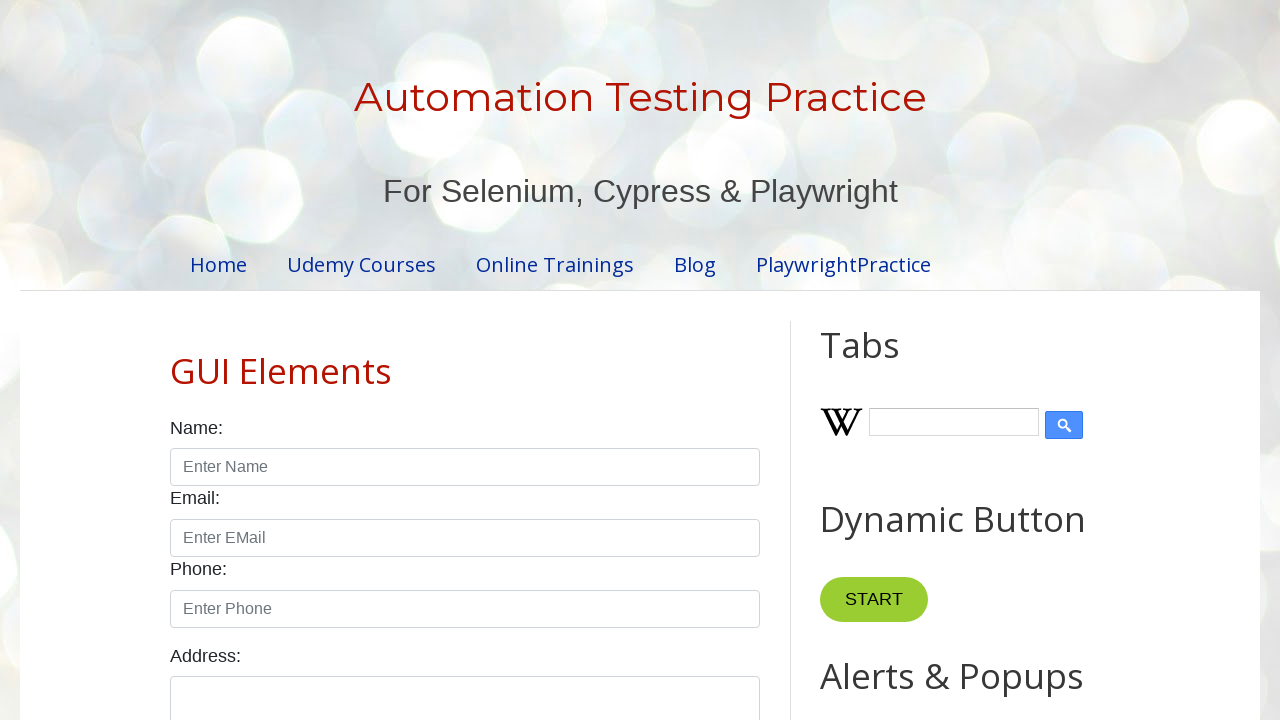

Printed all dropdown options to console
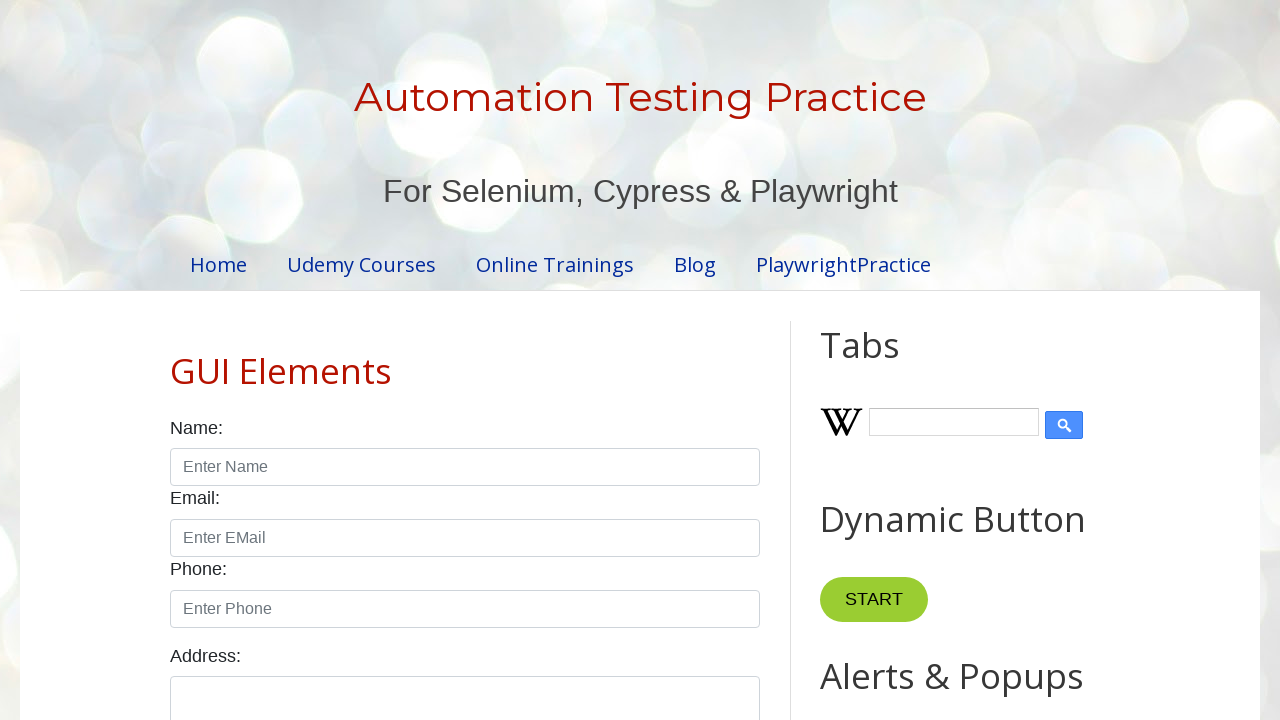

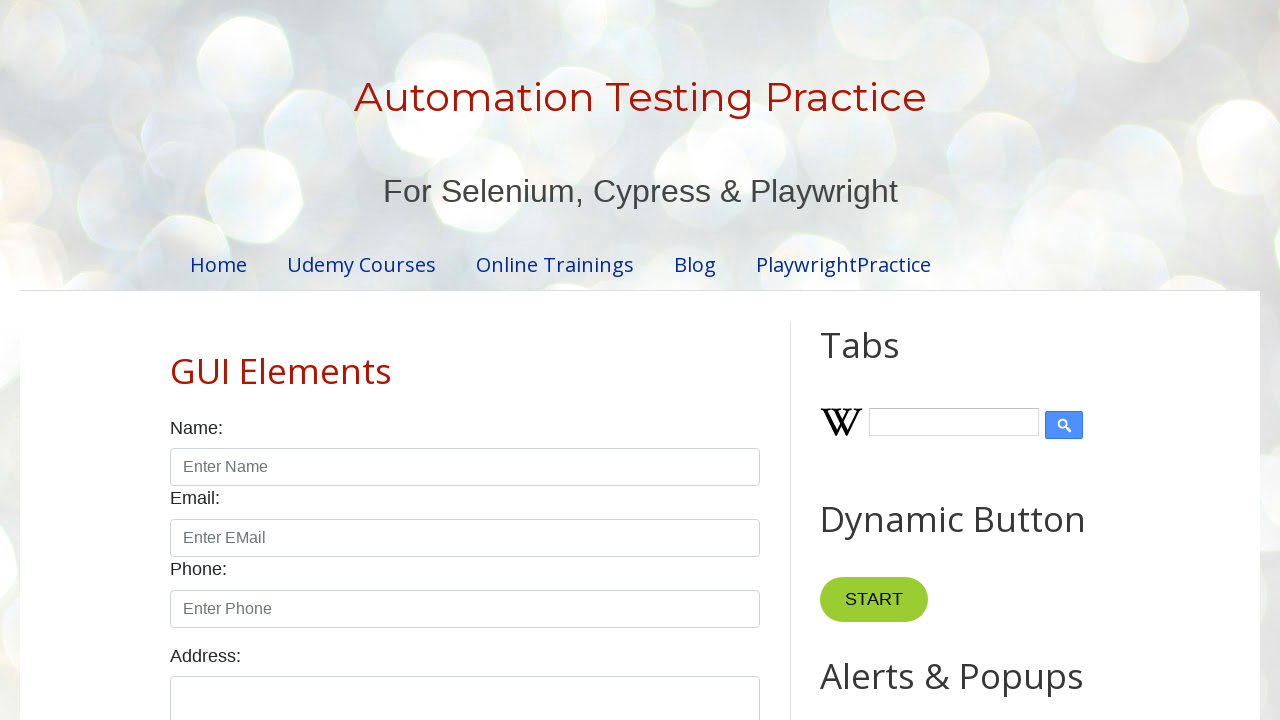